Tests that other controls are hidden when editing a todo item

Starting URL: https://demo.playwright.dev/todomvc

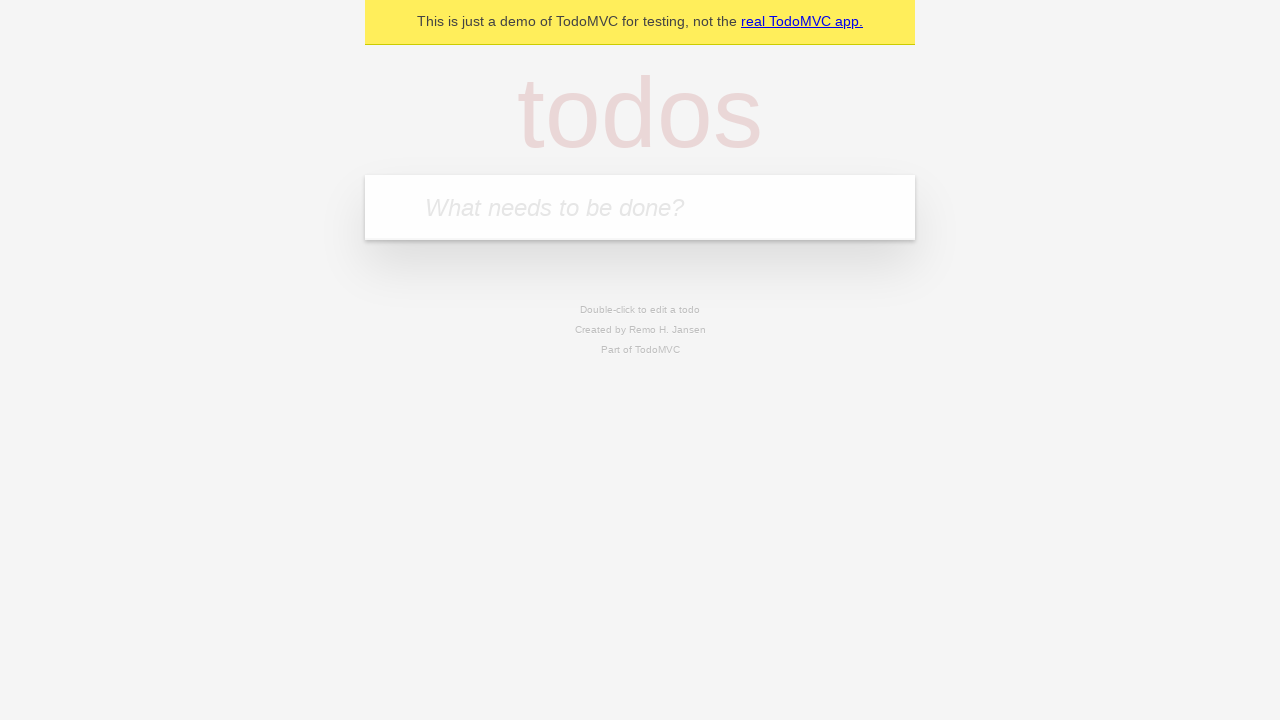

Located todo input field with placeholder 'What needs to be done?'
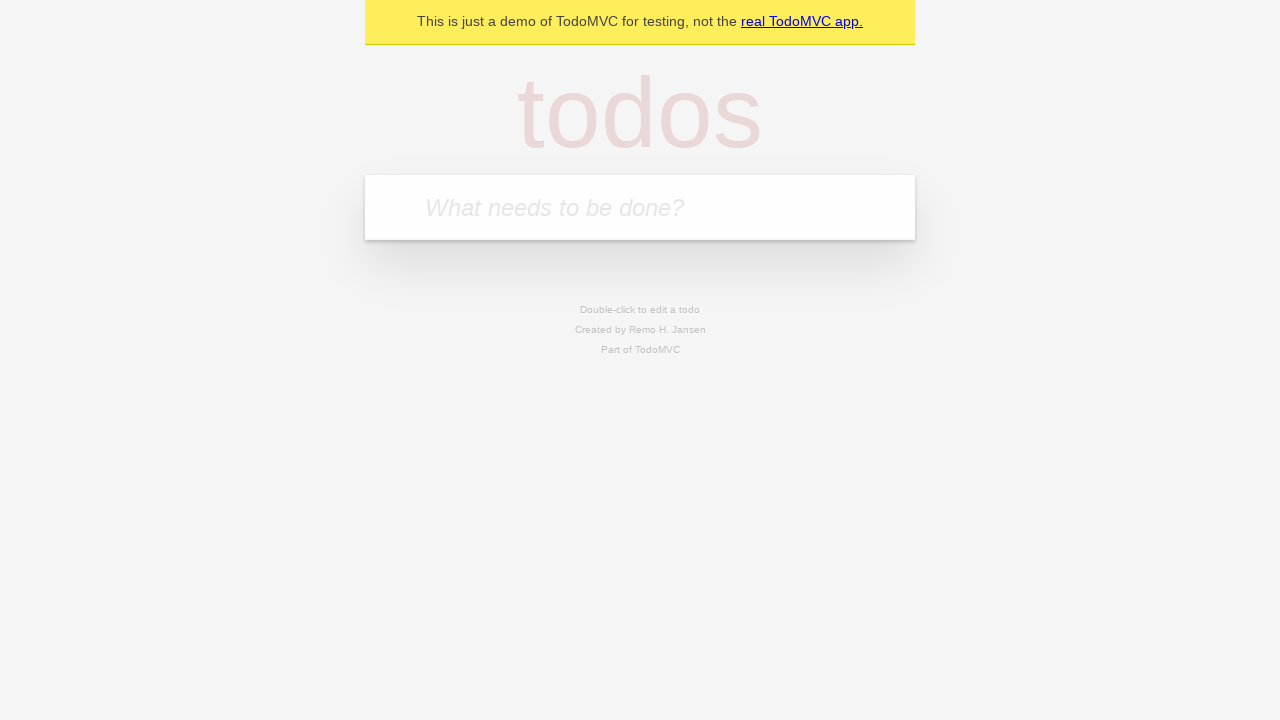

Filled first todo item: 'buy some cheese' on internal:attr=[placeholder="What needs to be done?"i]
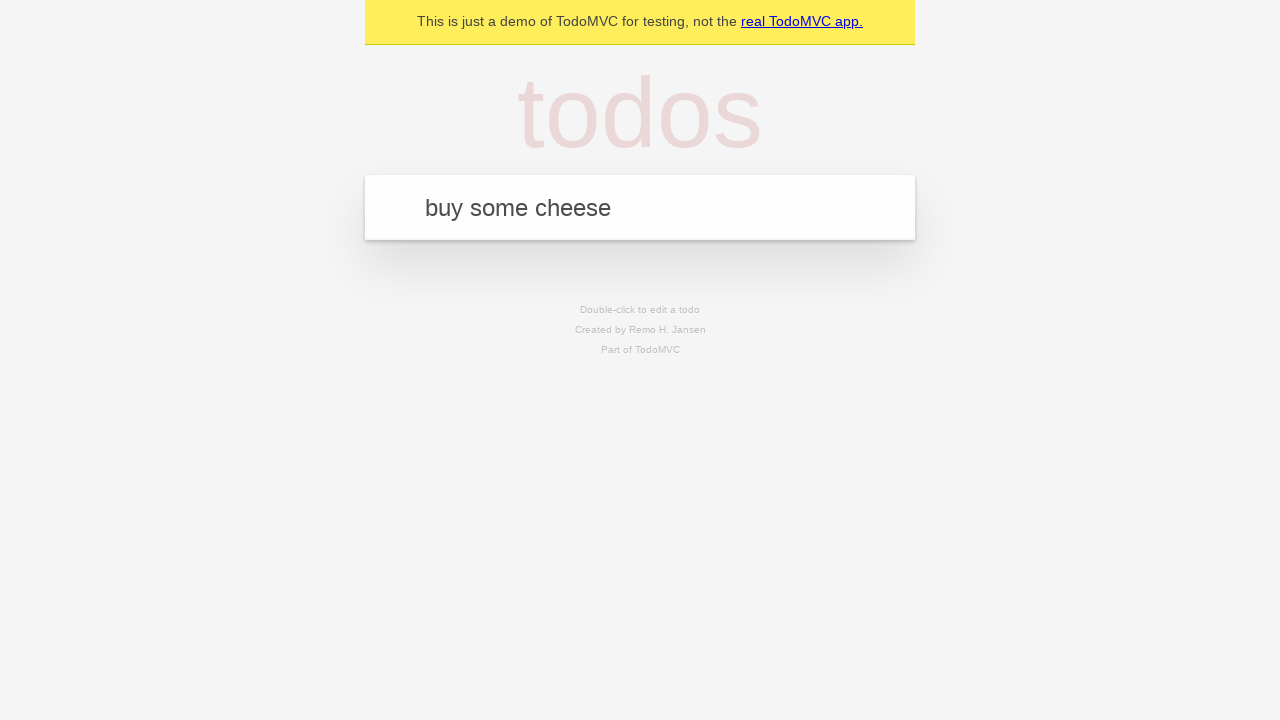

Pressed Enter to create first todo on internal:attr=[placeholder="What needs to be done?"i]
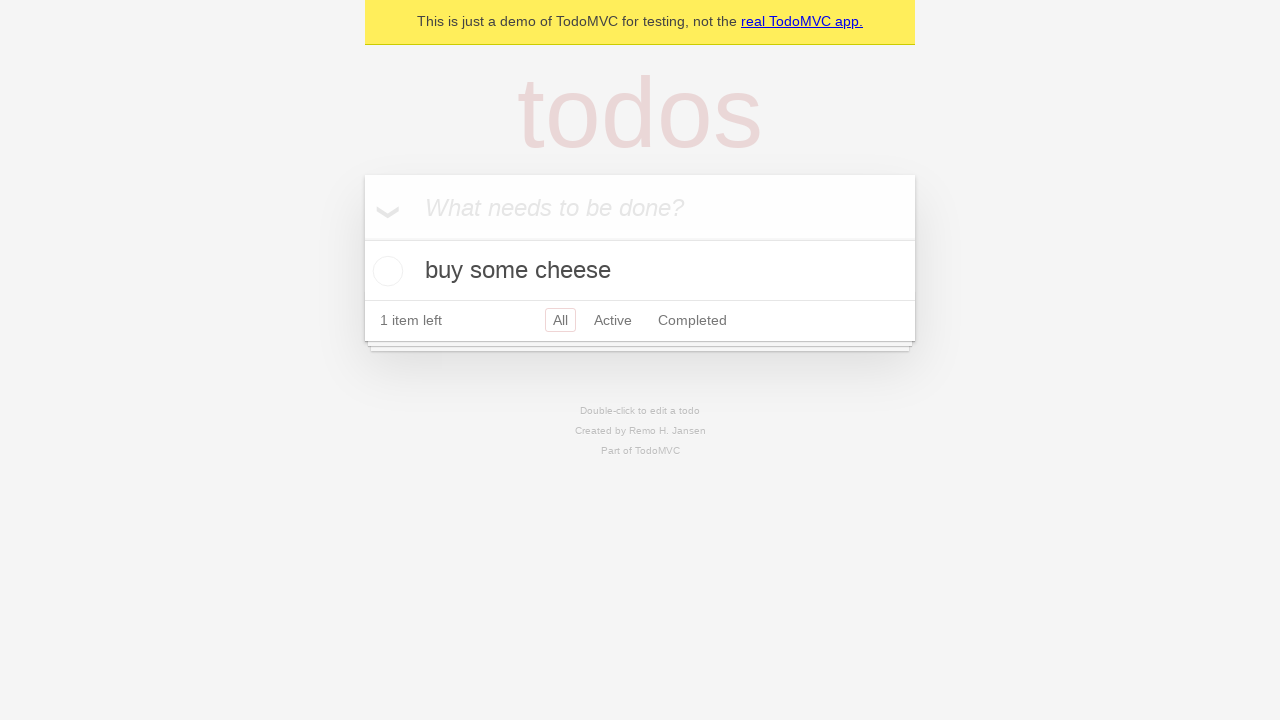

Filled second todo item: 'feed the cat' on internal:attr=[placeholder="What needs to be done?"i]
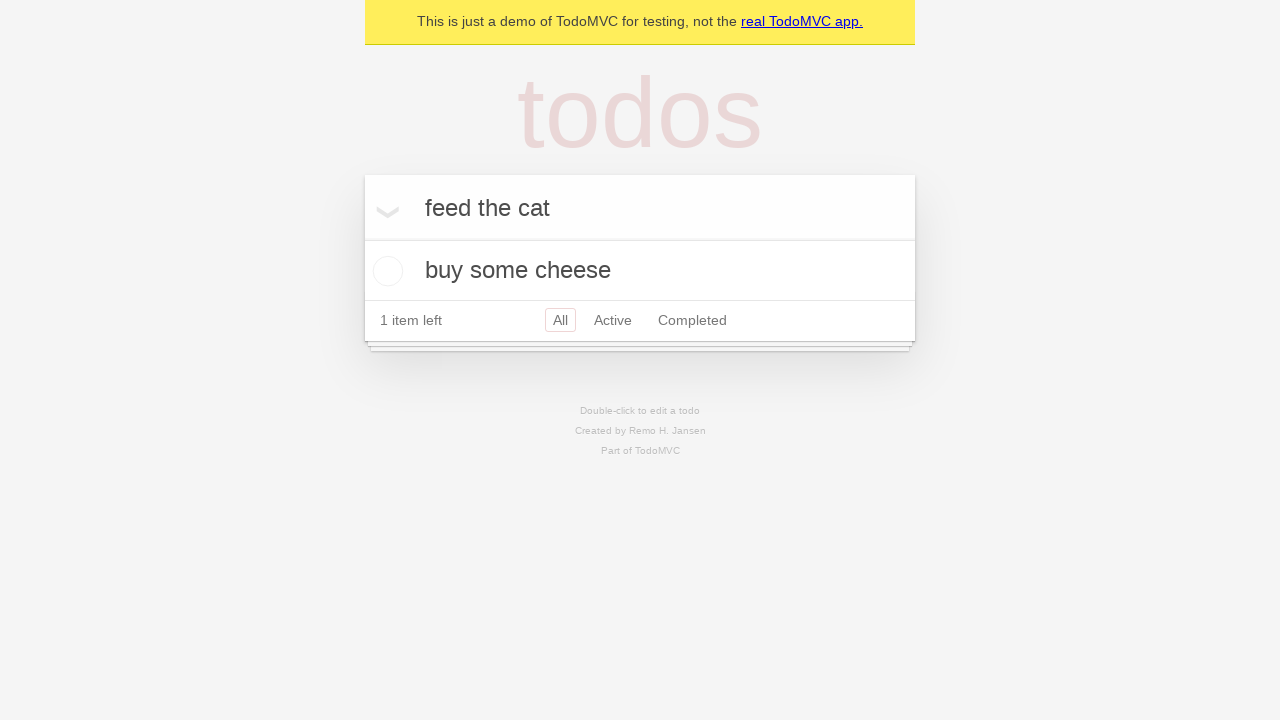

Pressed Enter to create second todo on internal:attr=[placeholder="What needs to be done?"i]
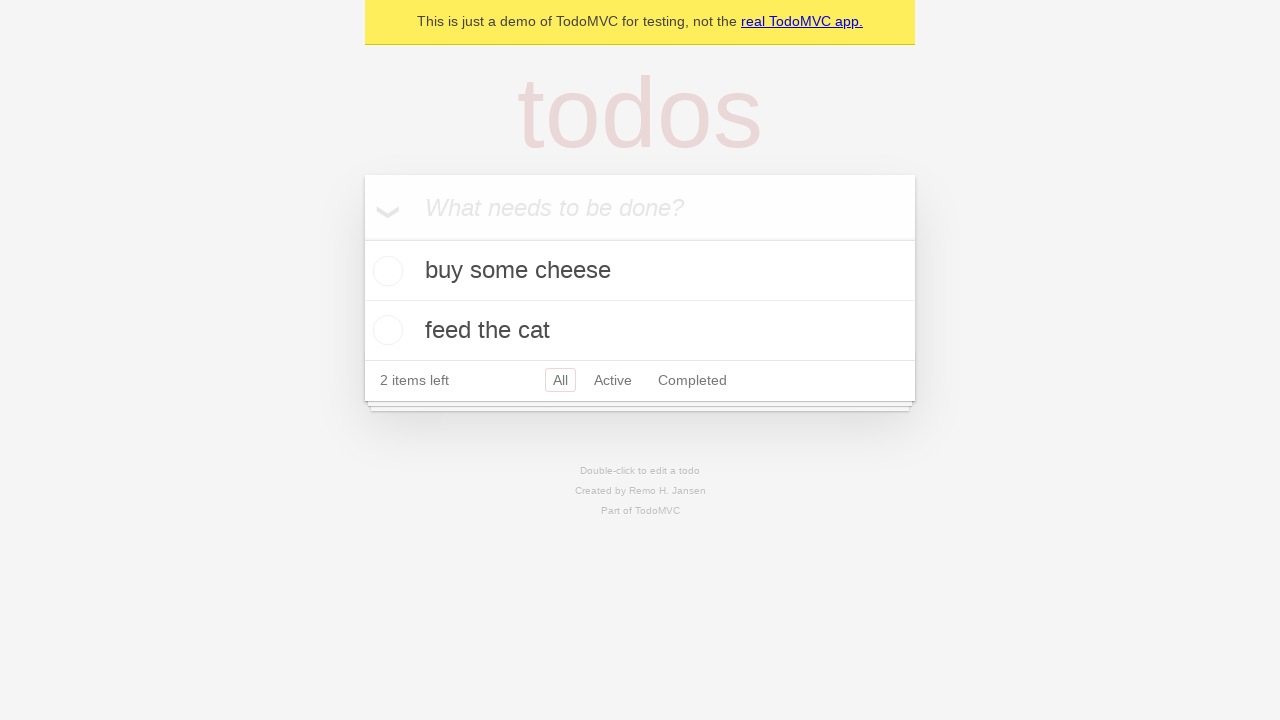

Filled third todo item: 'book a doctors appointment' on internal:attr=[placeholder="What needs to be done?"i]
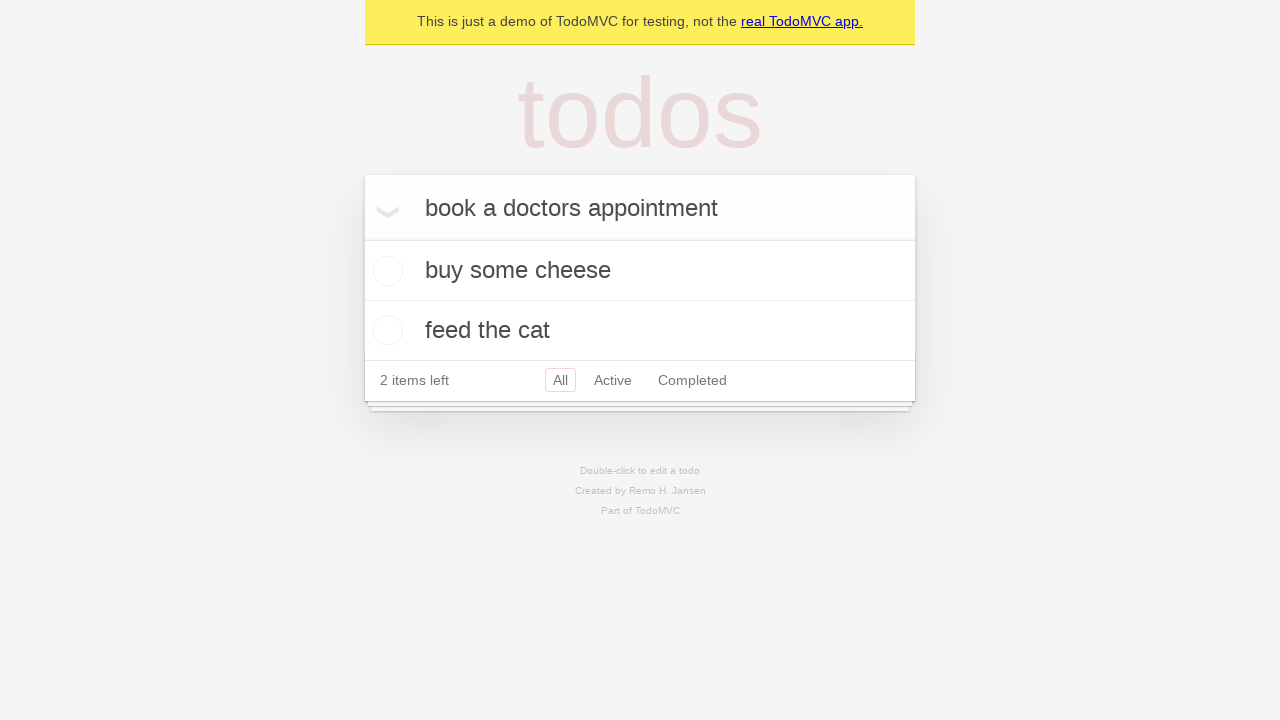

Pressed Enter to create third todo on internal:attr=[placeholder="What needs to be done?"i]
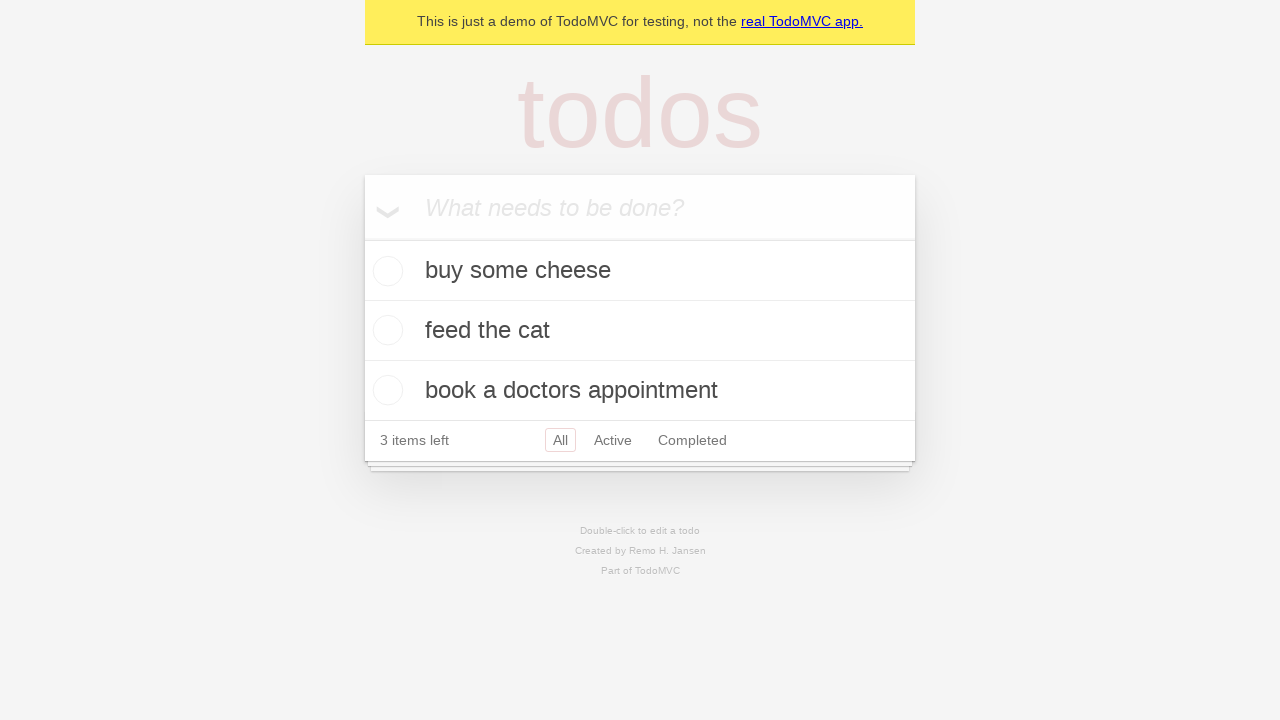

Waited for third todo item to be created in the list
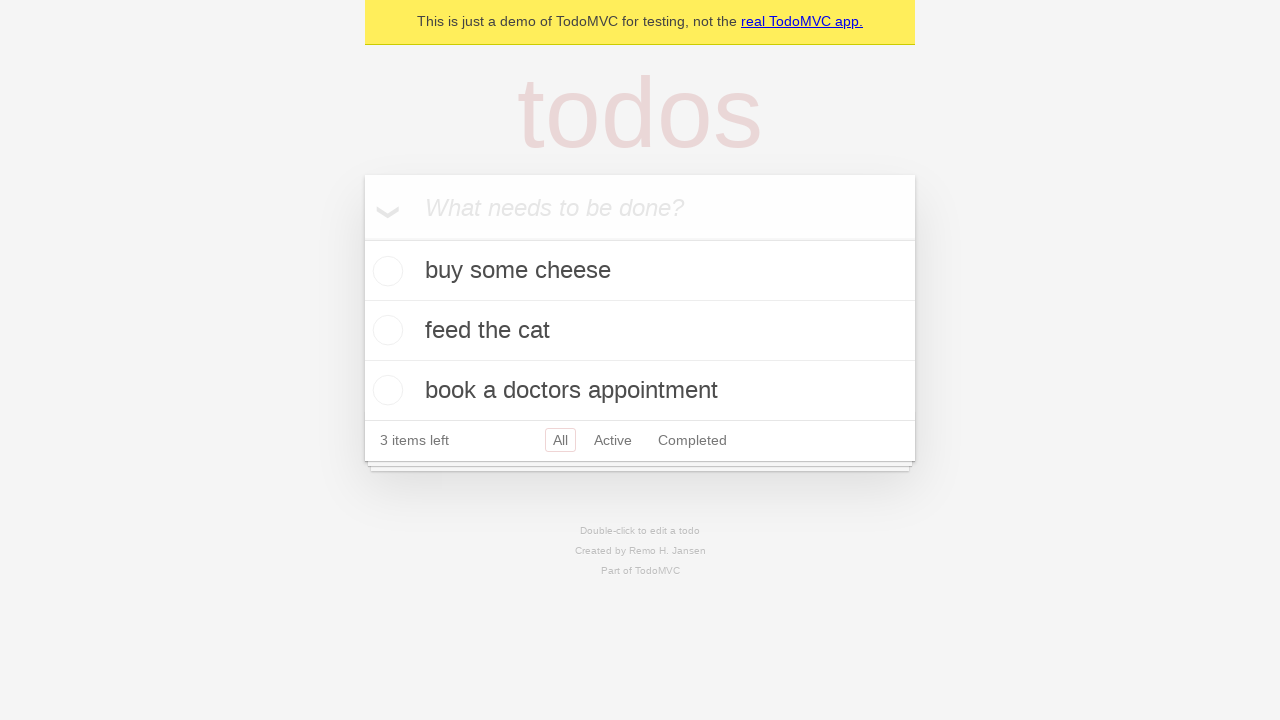

Located second todo item in the list
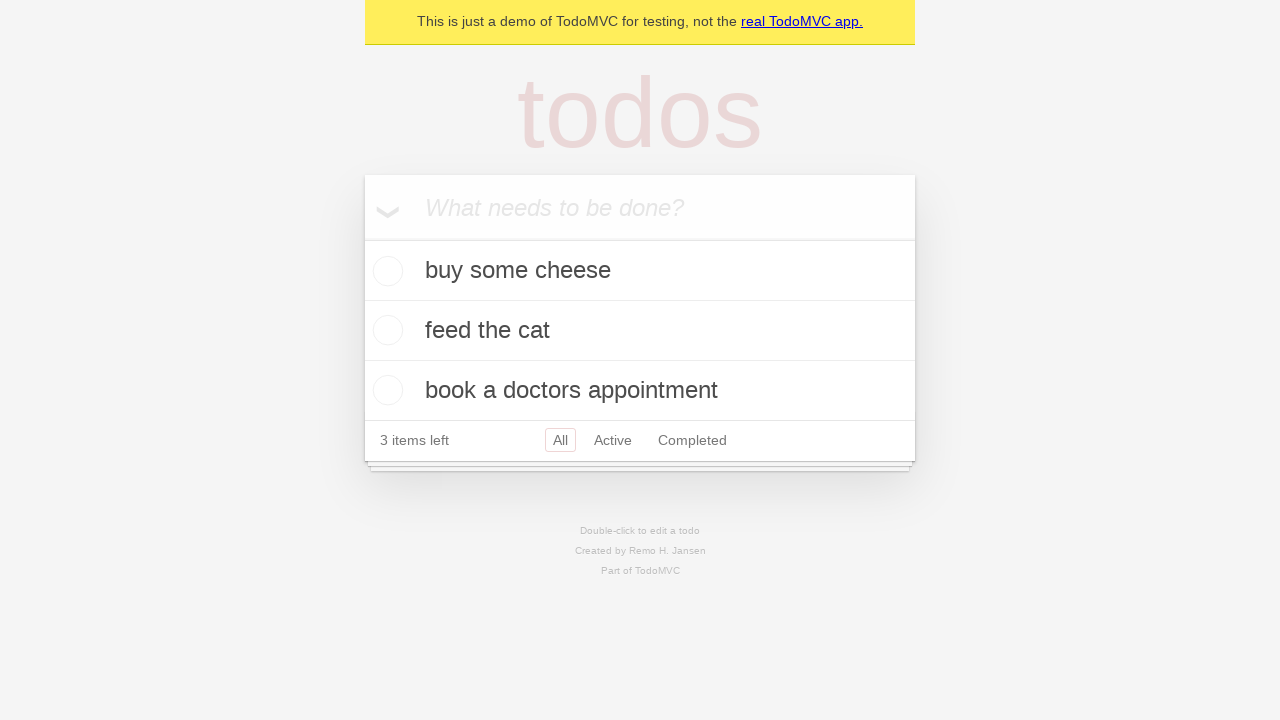

Double-clicked second todo item to enter edit mode at (640, 331) on .todo-list li >> nth=1
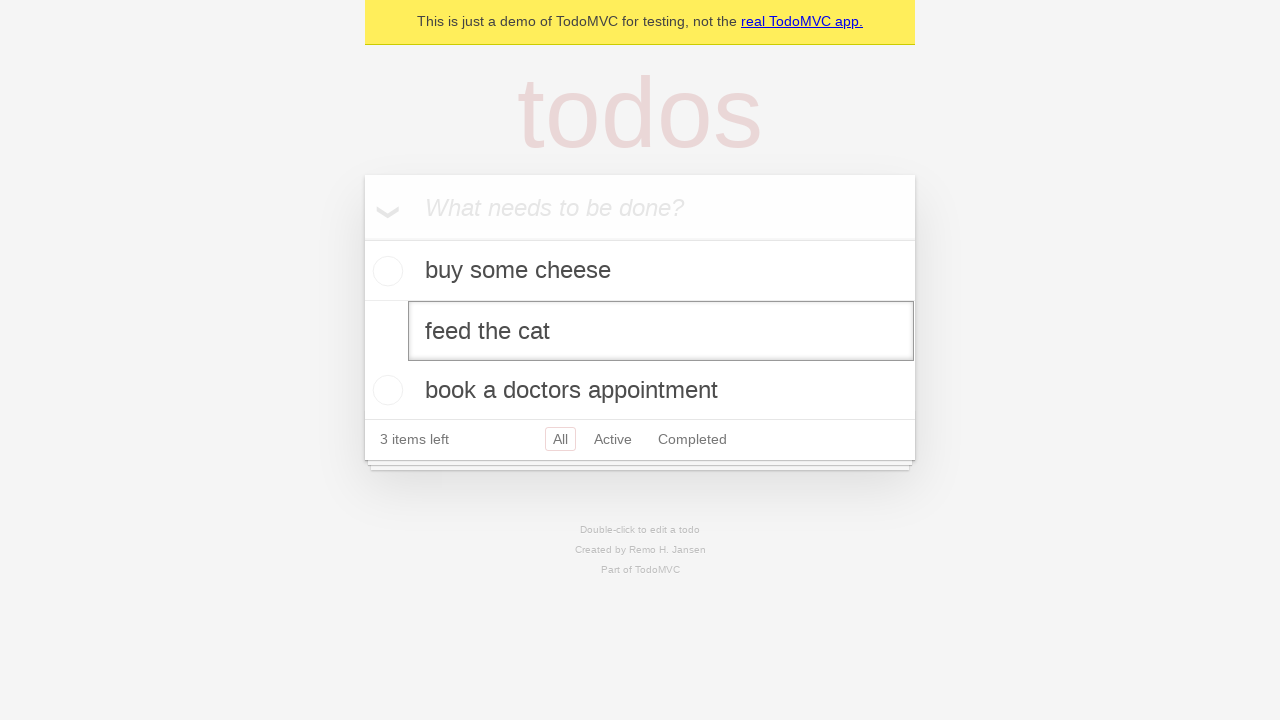

Waited for todo item to enter editing mode
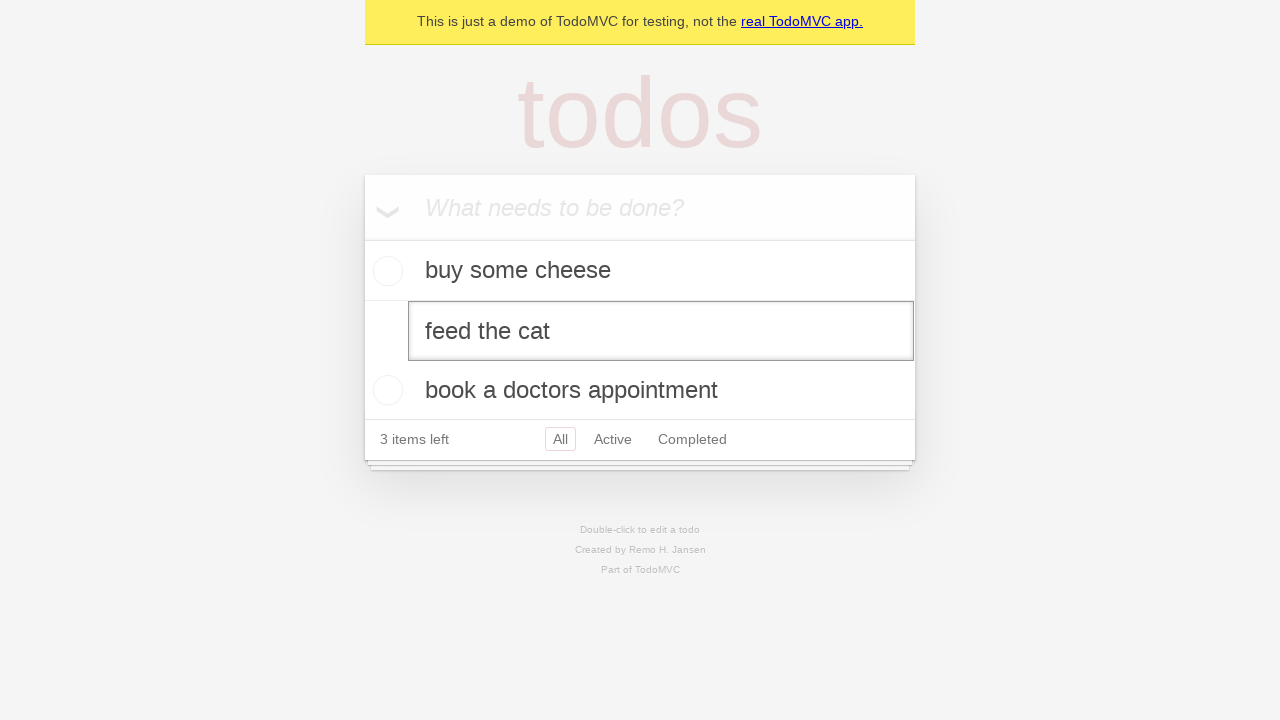

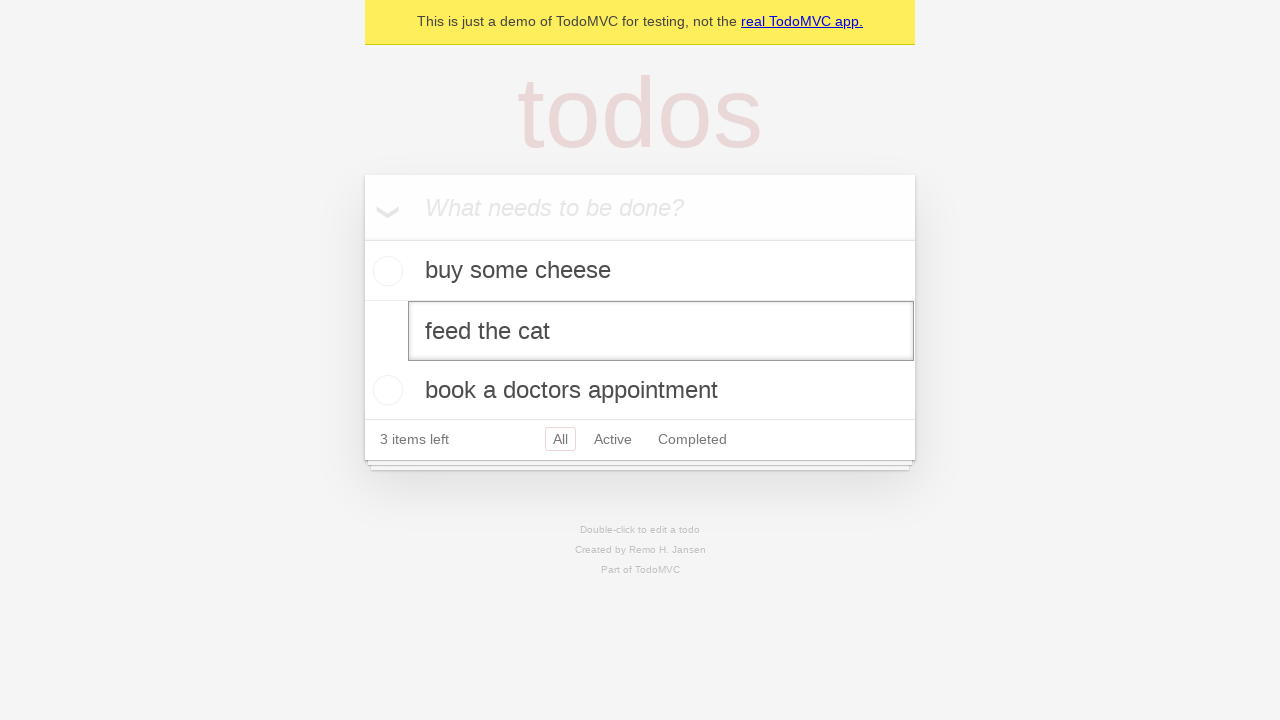